Navigates to the Top List menu and verifies the page heading displays "Top Rated"

Starting URL: http://www.99-bottles-of-beer.net/

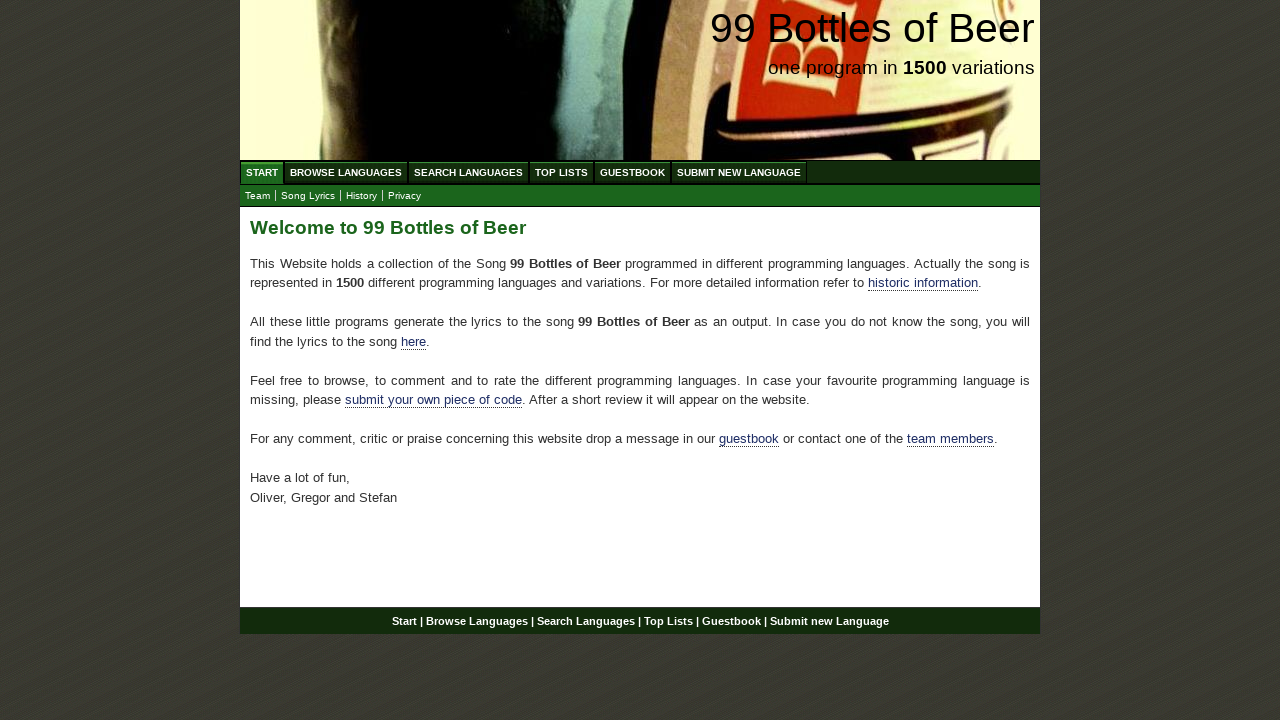

Clicked on Top List menu at (562, 172) on text=Top List
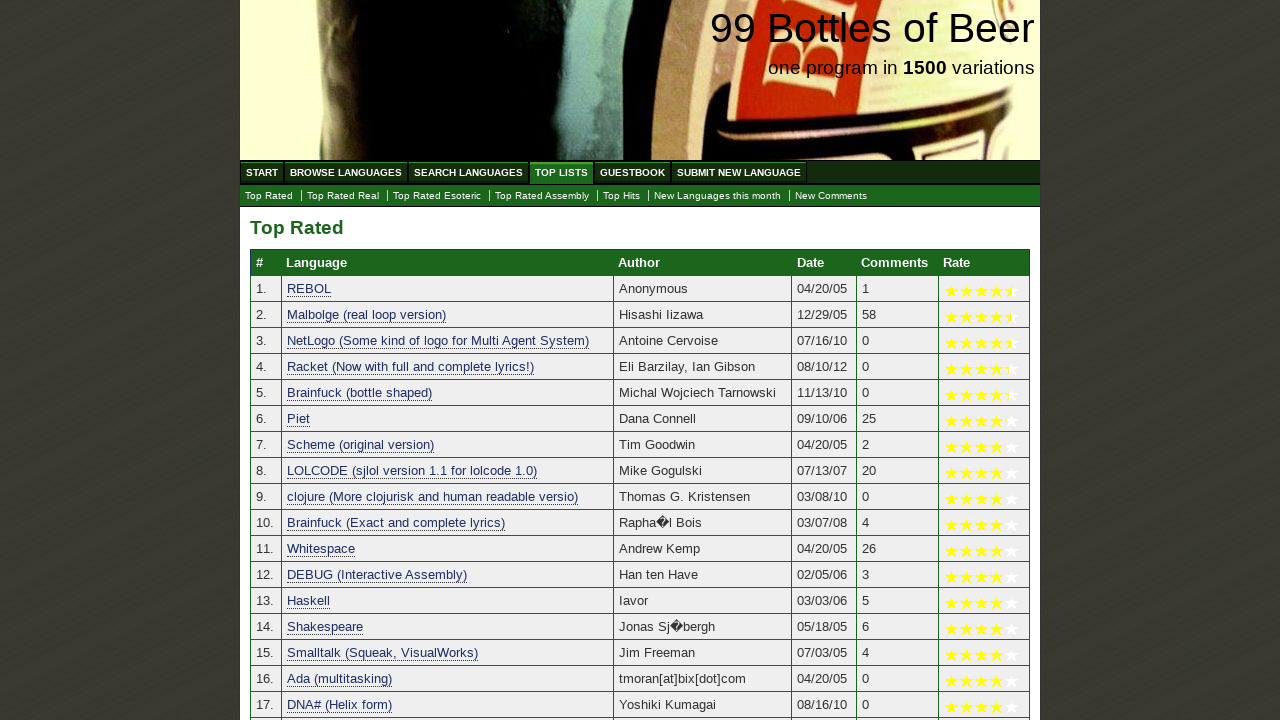

Waited for page heading to load
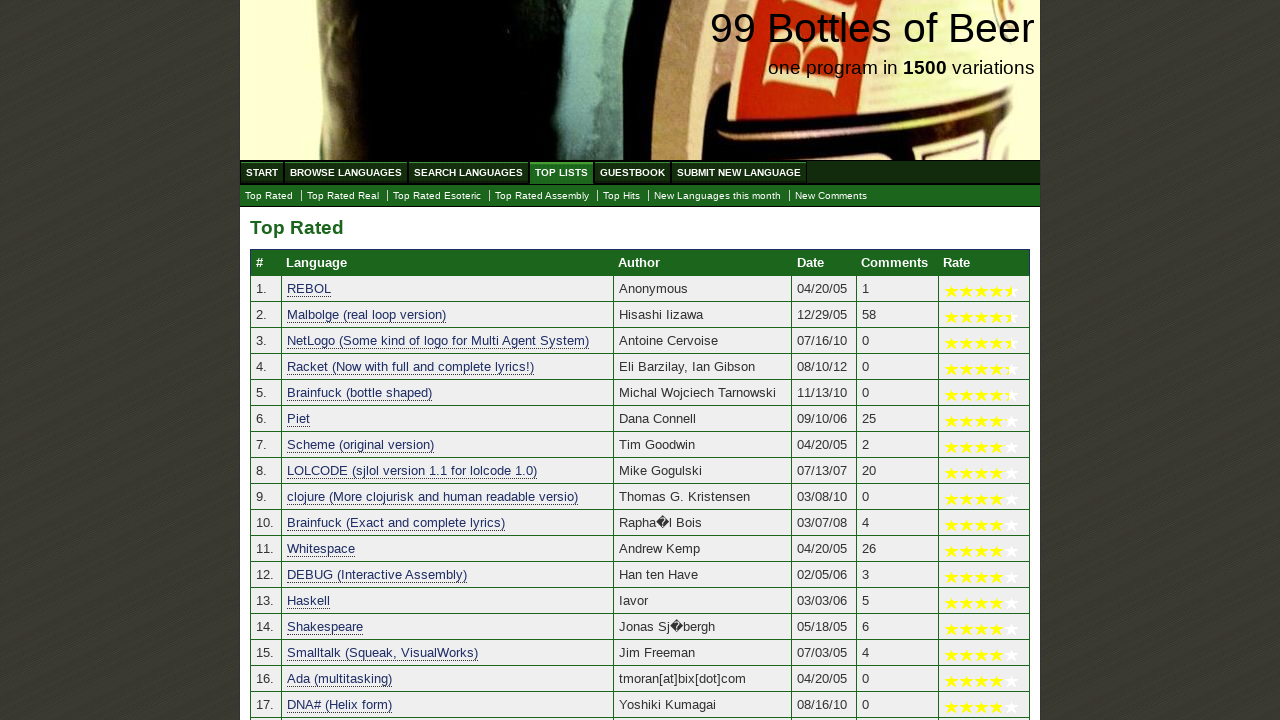

Retrieved heading text content
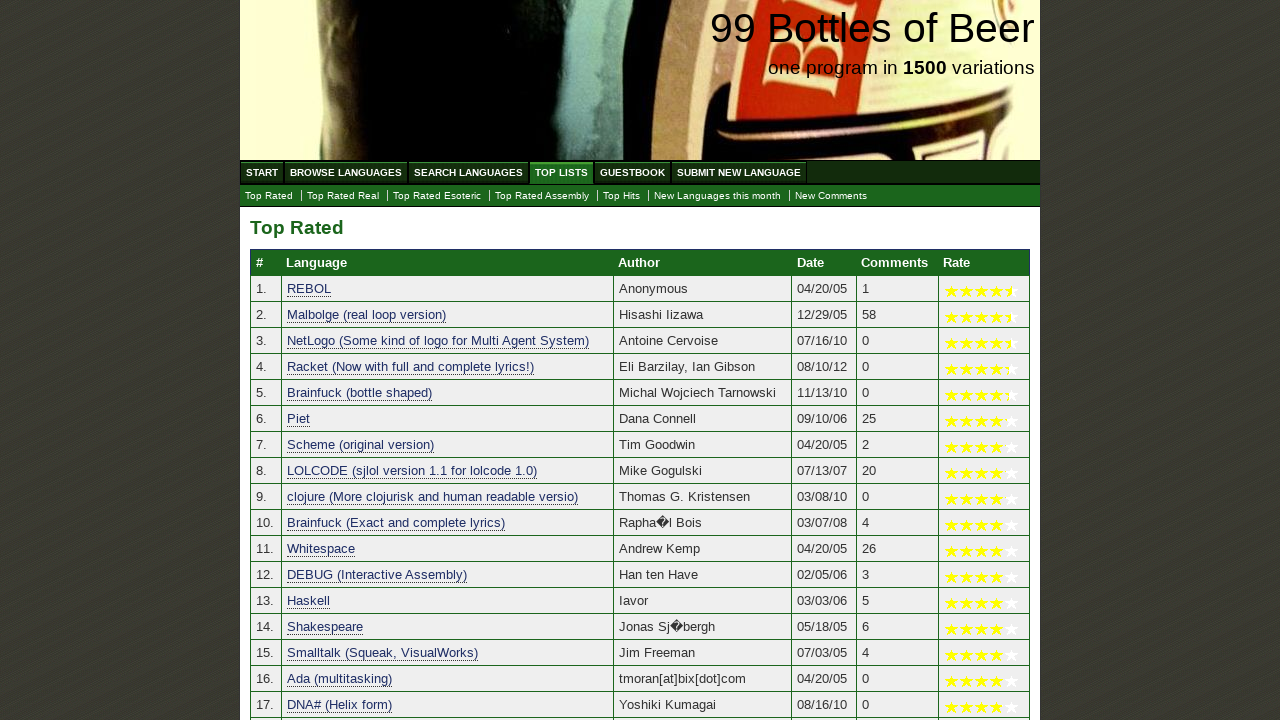

Verified page heading displays 'Top Rated'
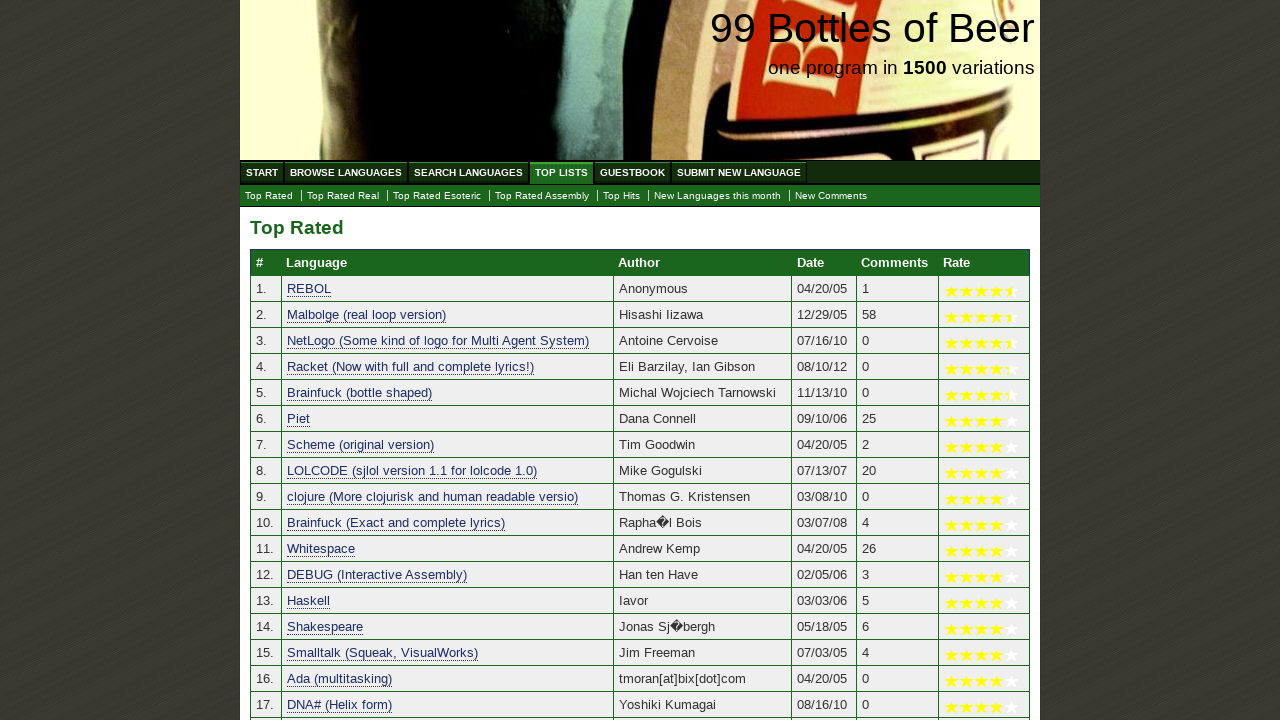

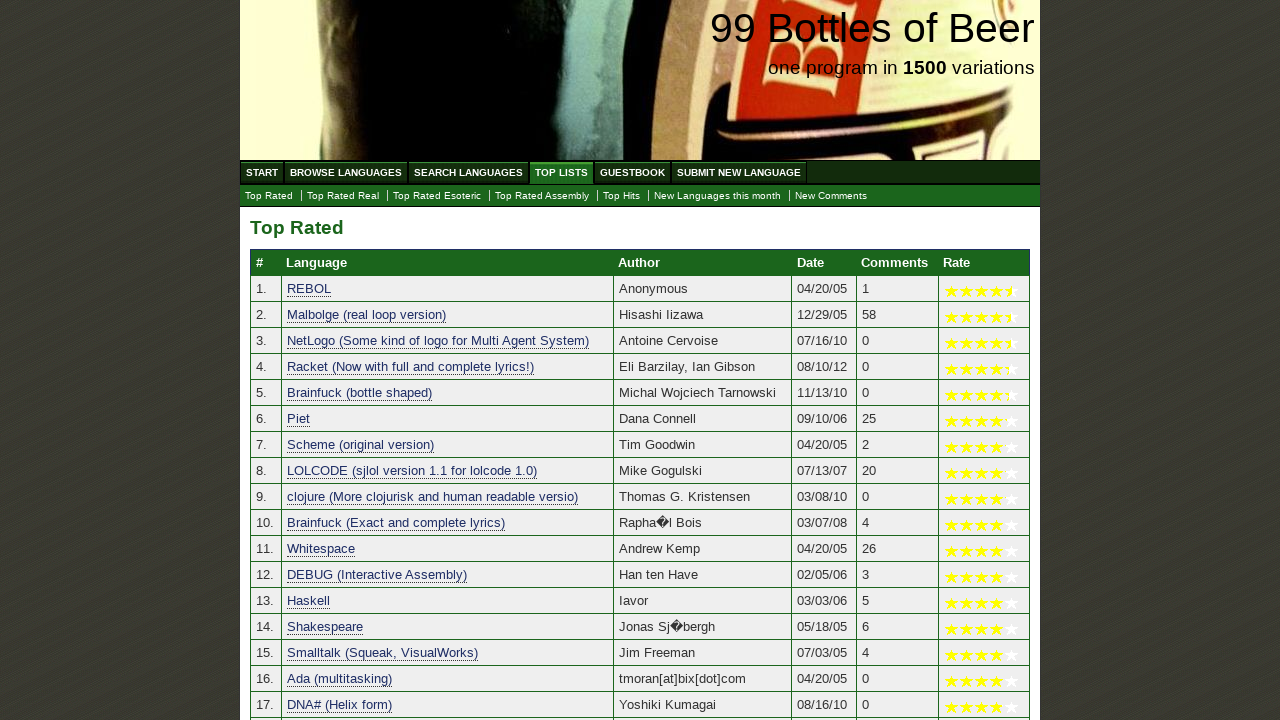